Tests basic form interactions on a practice automation page by entering text into an autocomplete input field and selecting a radio button option.

Starting URL: https://rahulshettyacademy.com/AutomationPractice/

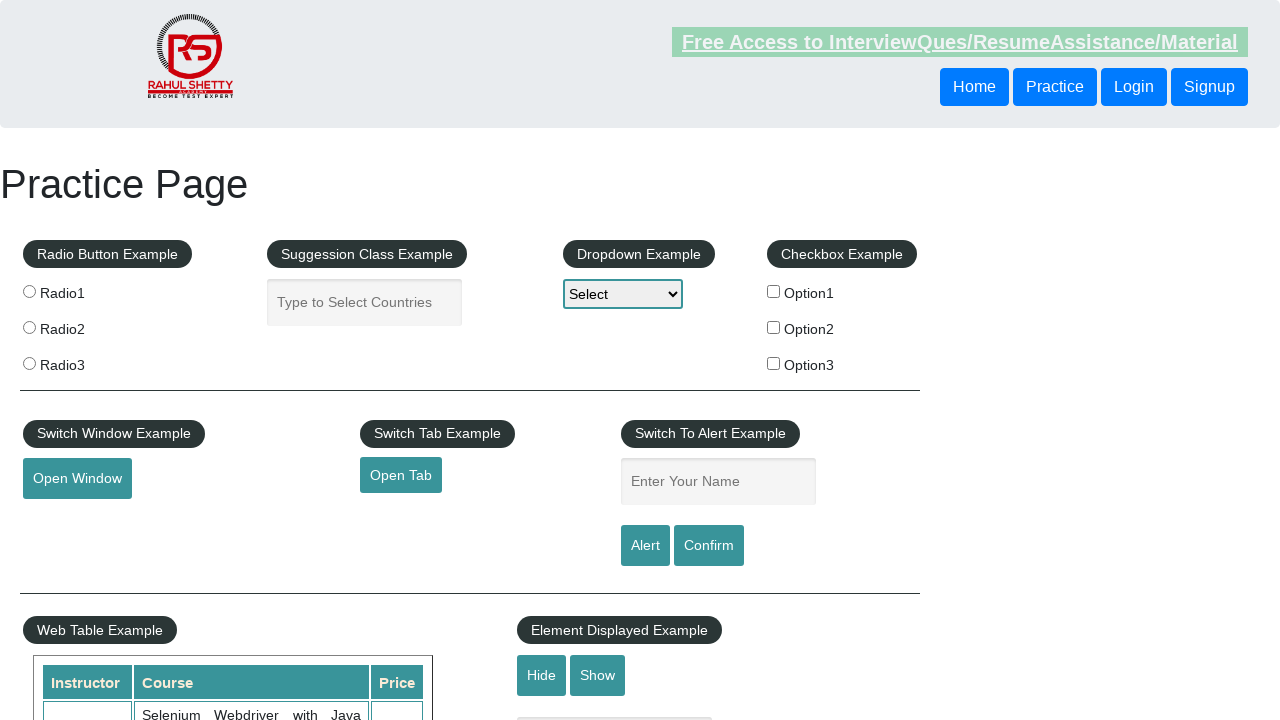

Filled autocomplete input field with 'this is a test' on input.inputs.ui-autocomplete-input
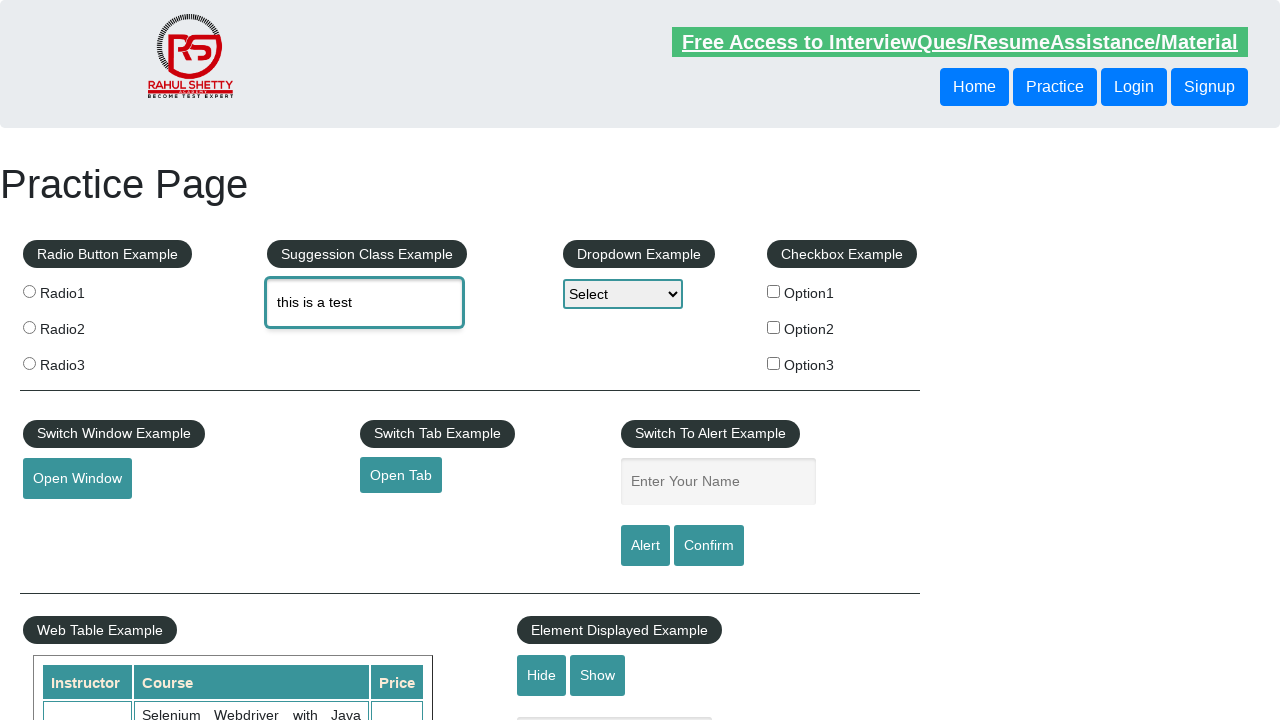

Clicked the first radio button option at (29, 291) on input[value='radio1']
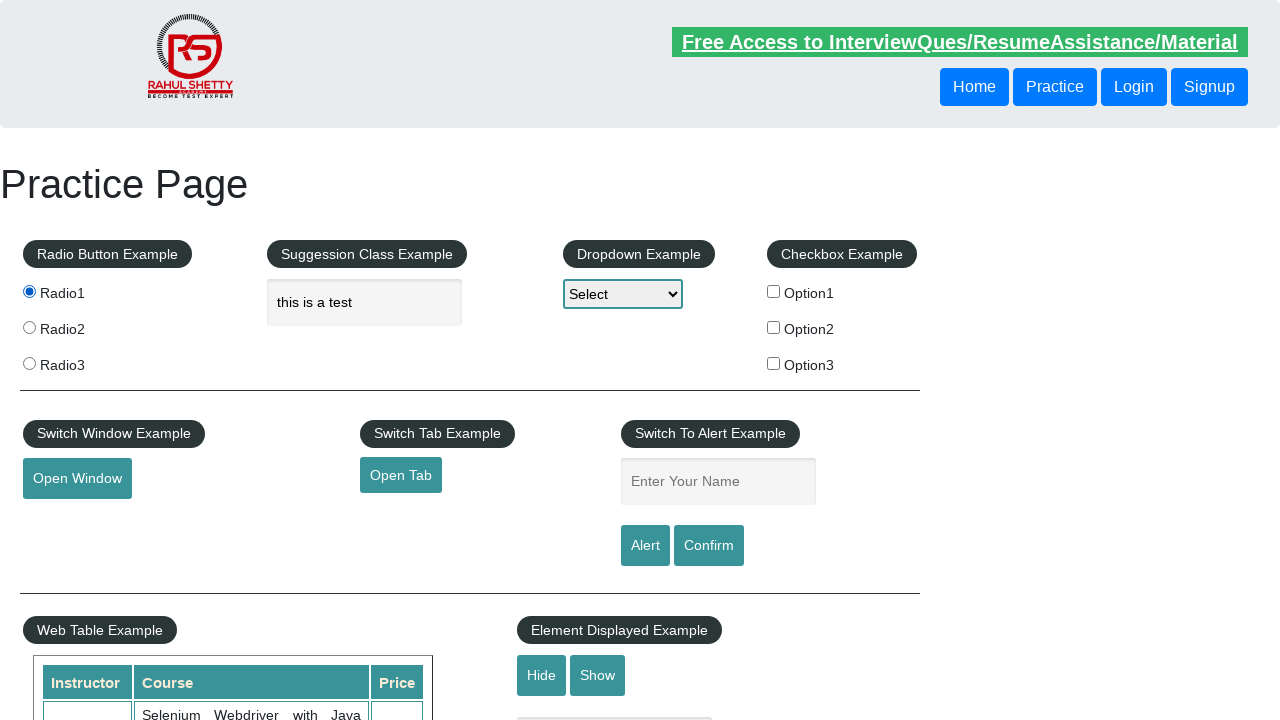

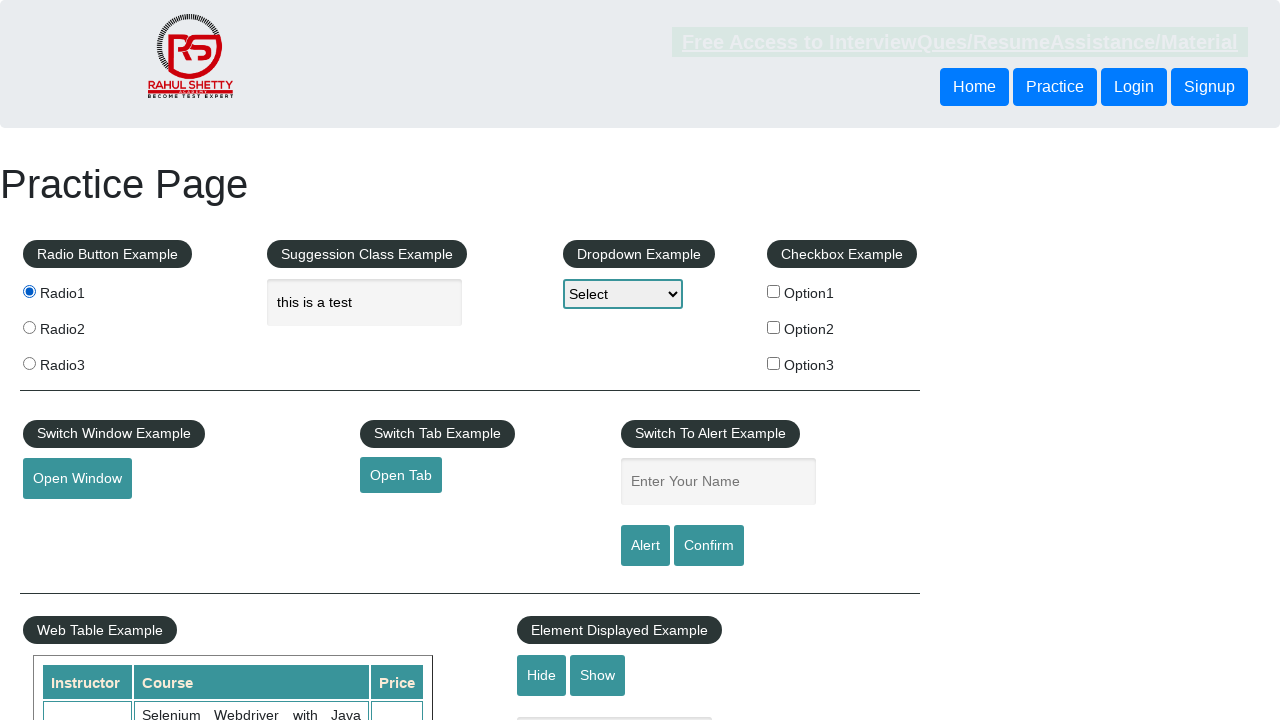